Tests signup form validation with all empty fields

Starting URL: https://dev.waffarad.com/Merchant/Account/Login?ReturnURL=/

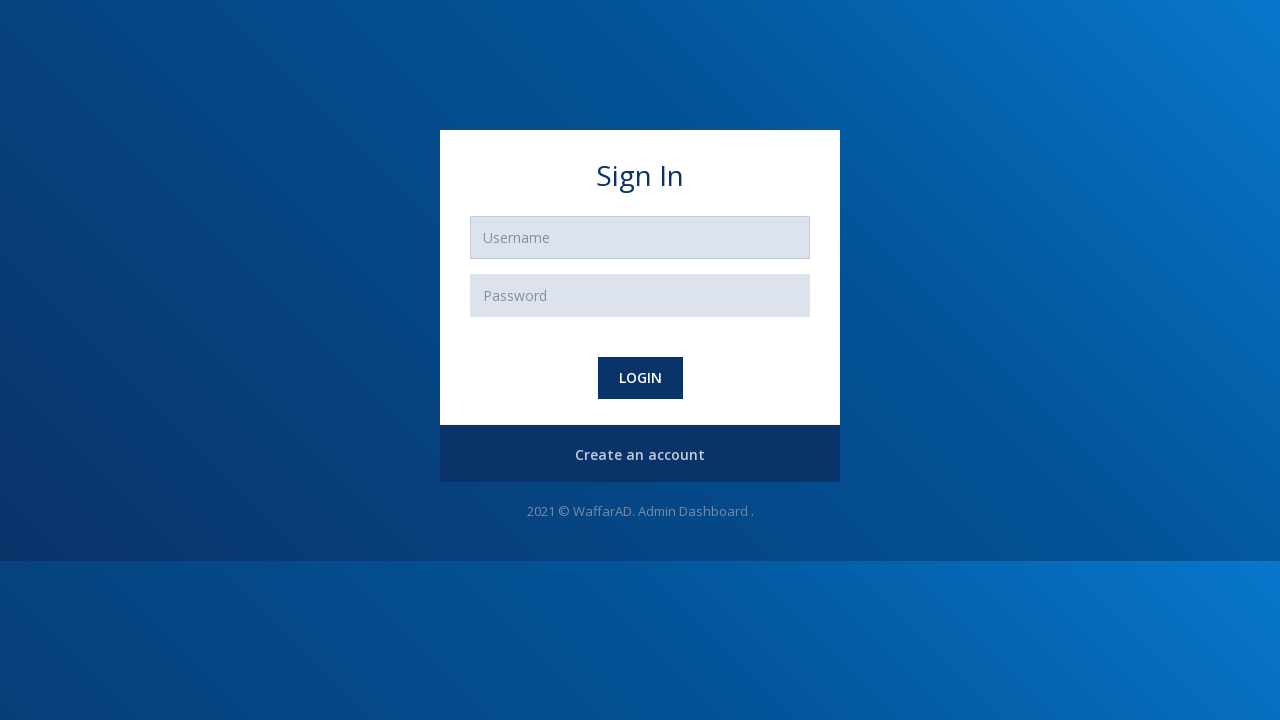

Clicked create account button to navigate to signup form at (640, 455) on #register-btn
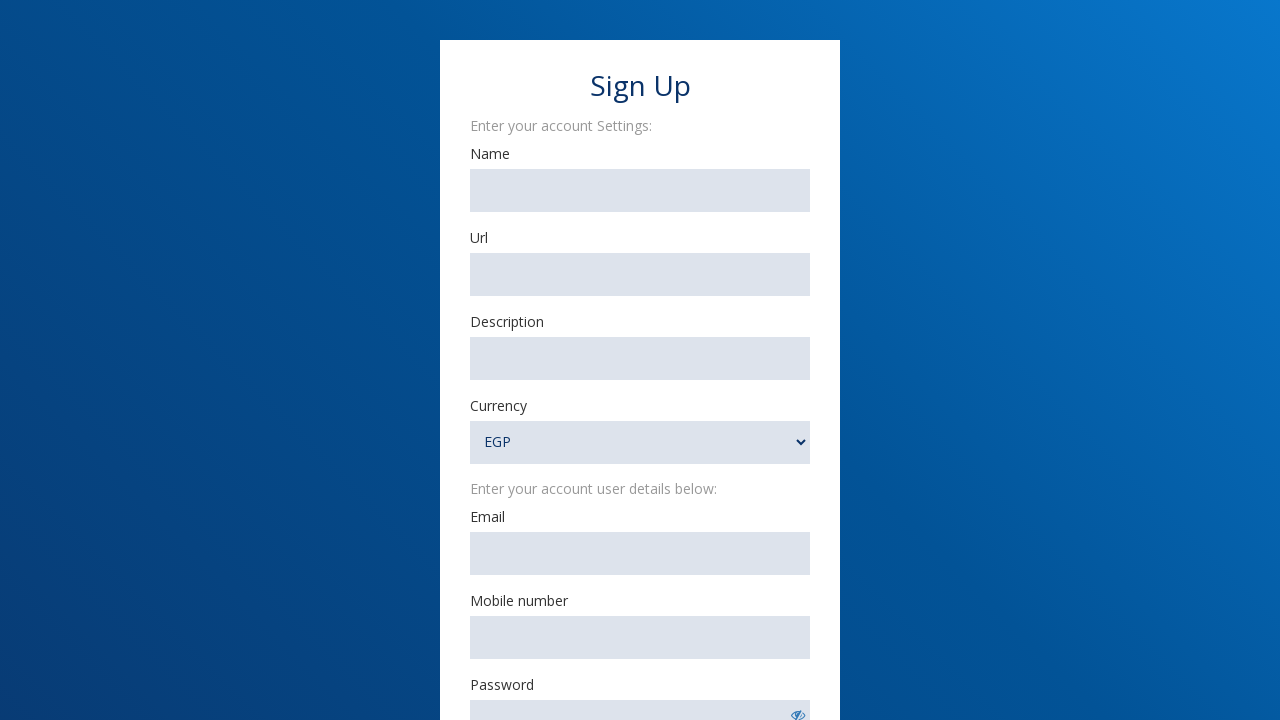

Cleared Merchant Name field on #MerchantName
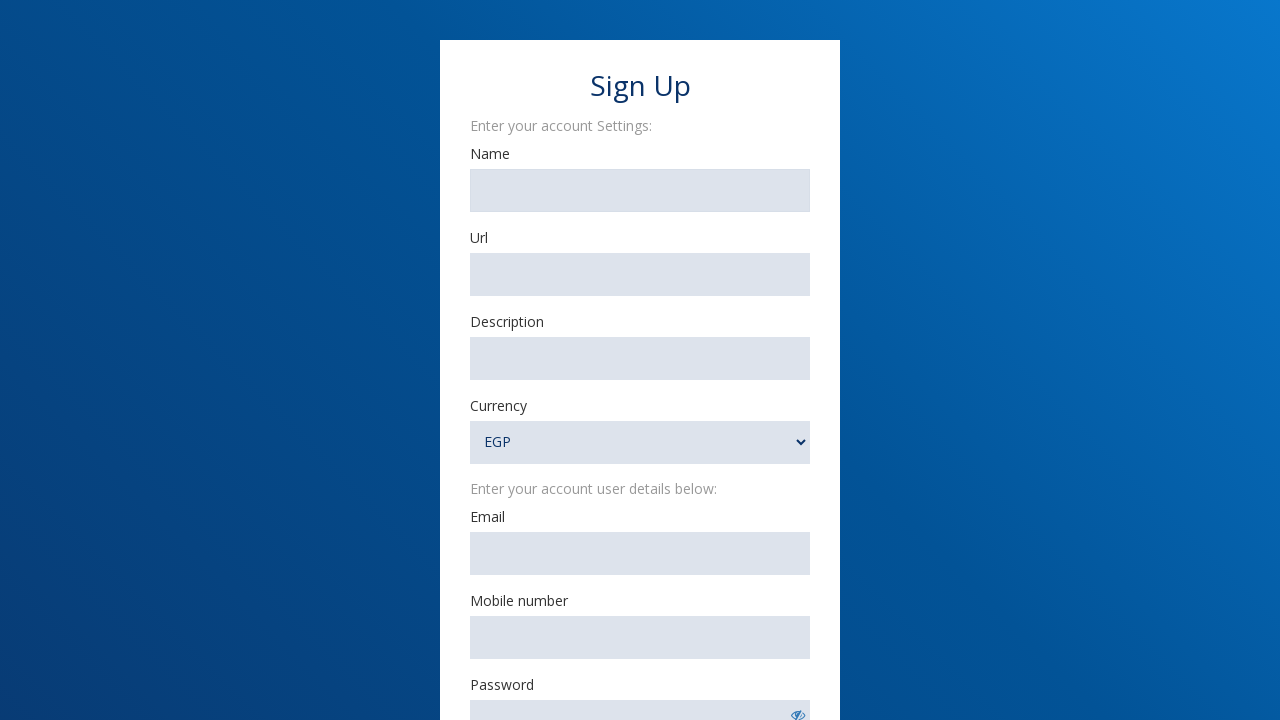

Cleared Merchant URL field on #MerchantURl
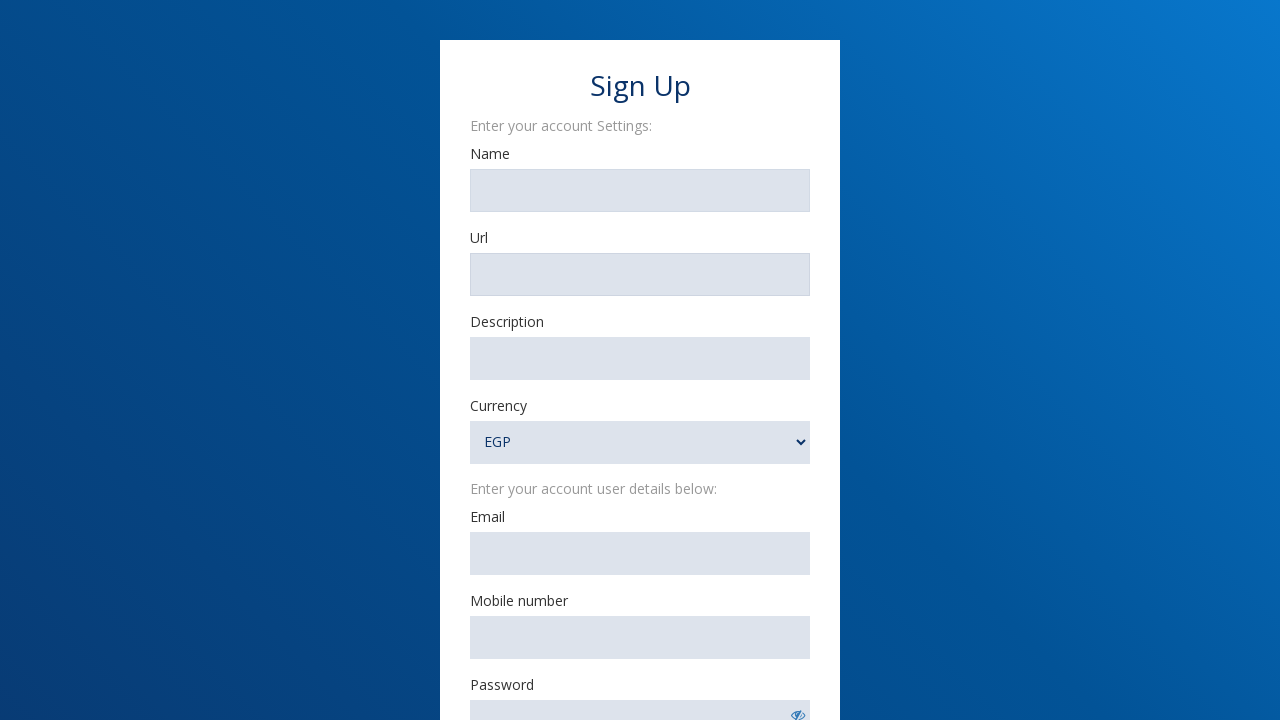

Cleared Merchant Description field on #MerchantDescription
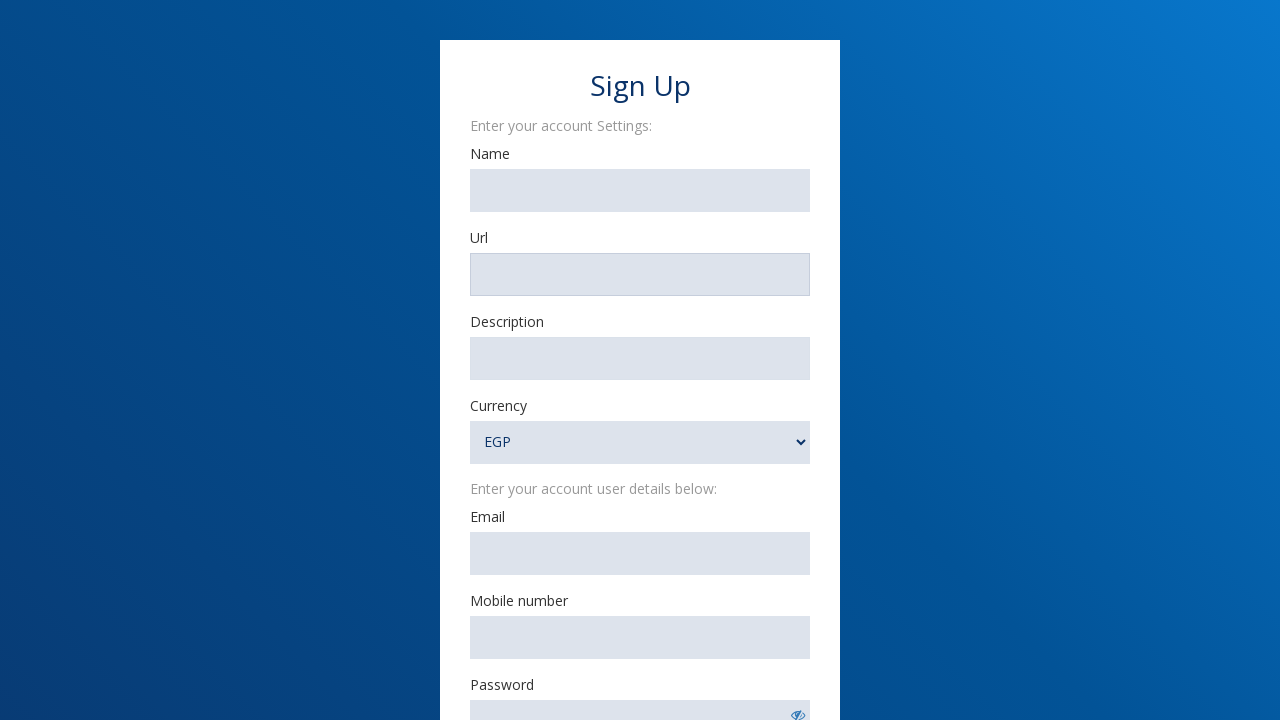

Cleared Email field on #Email
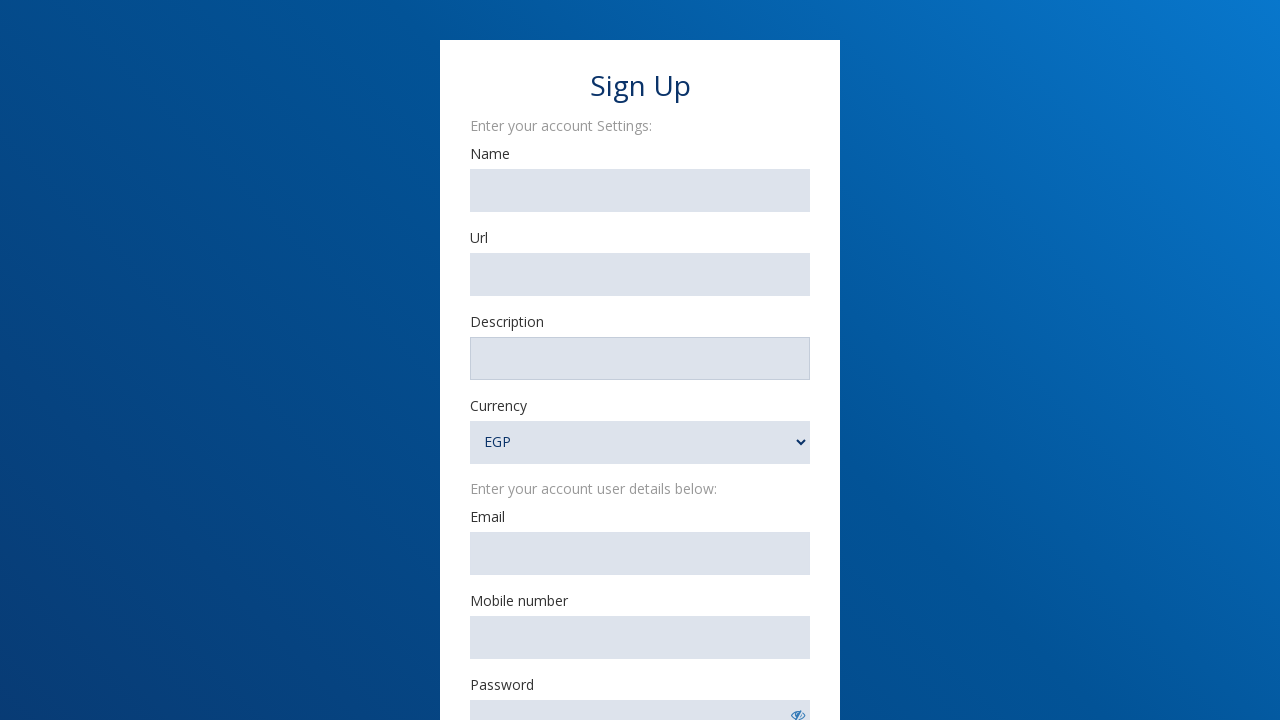

Cleared Mobile Number field on #MobileNumber
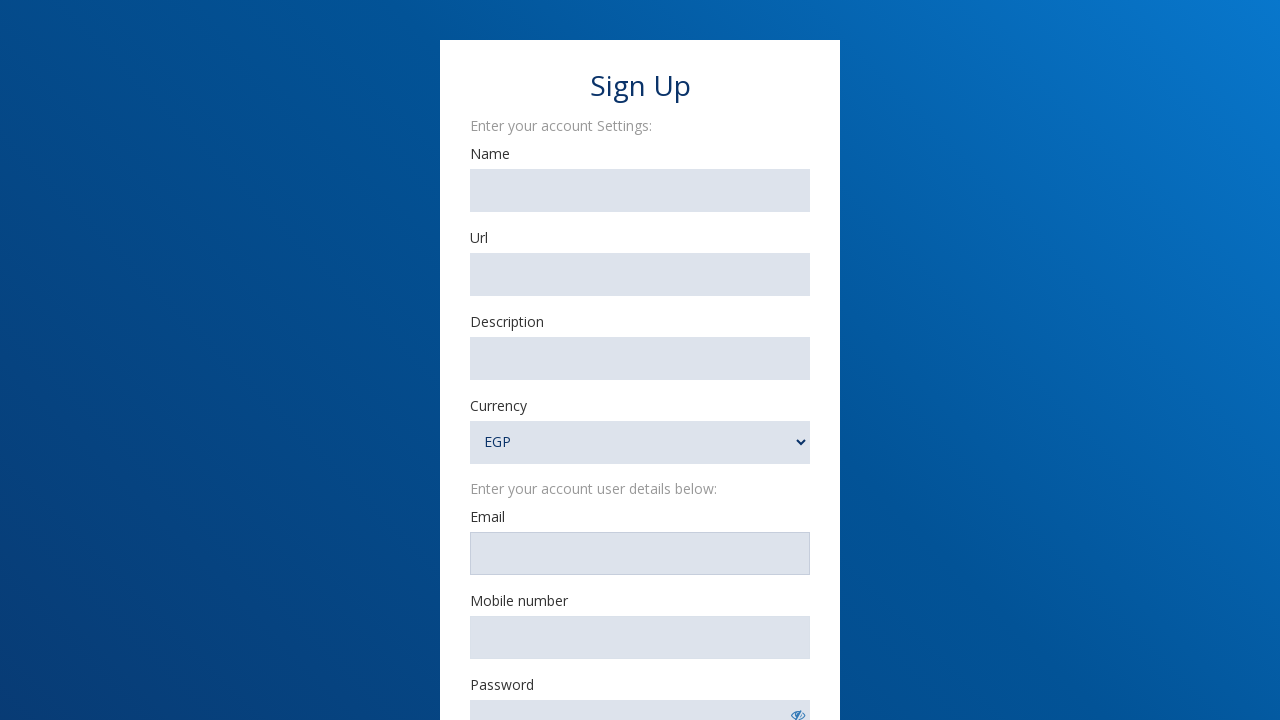

Cleared Password field on #password-show1
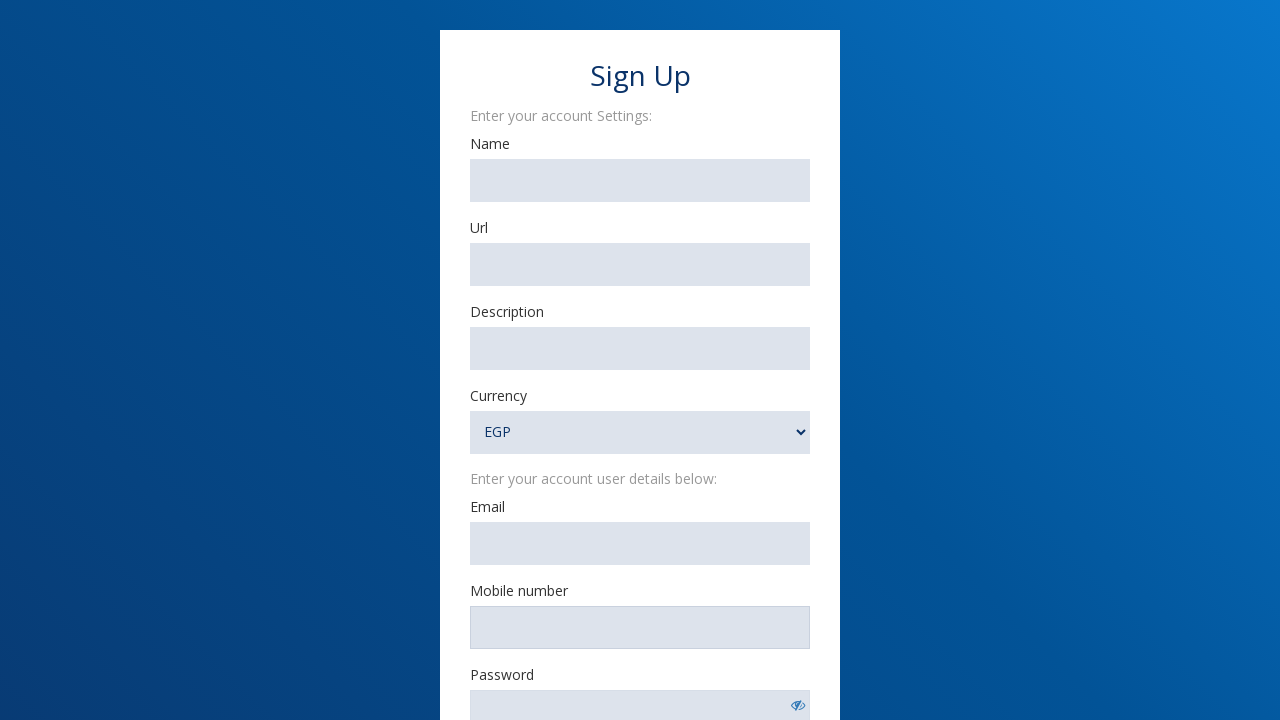

Cleared Confirm Password field on input[name='ConfirmPassword']
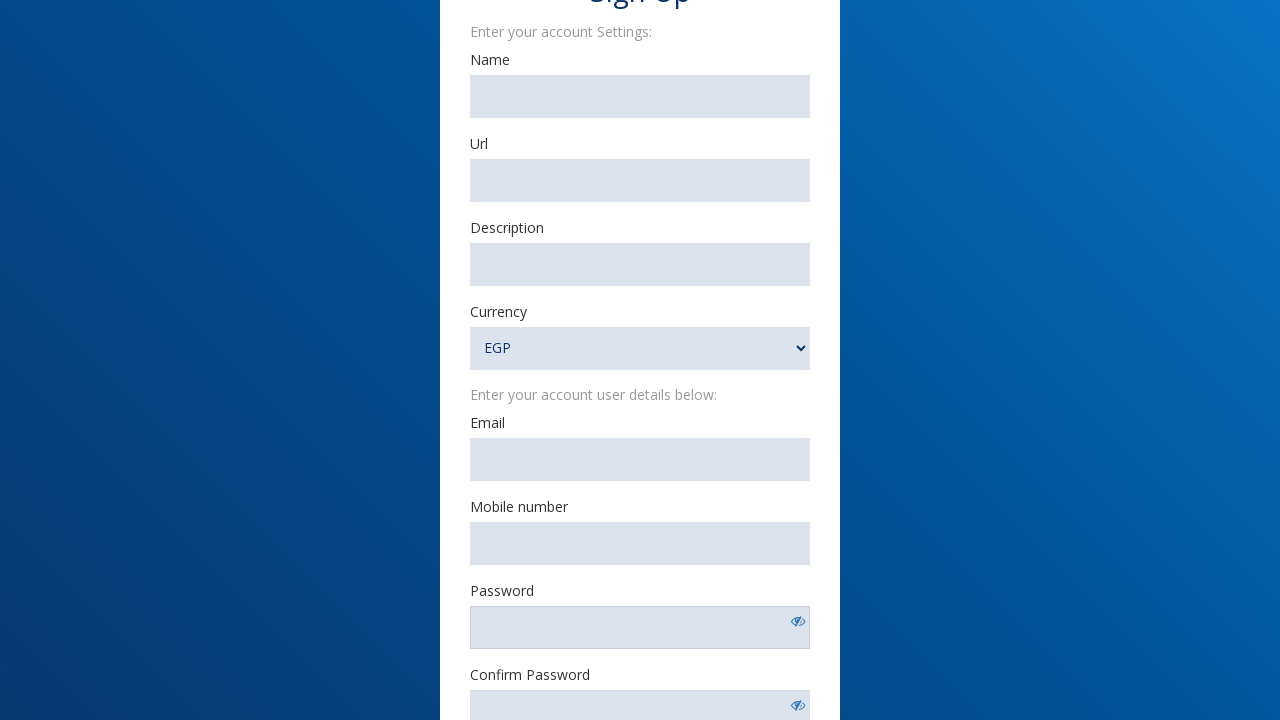

Submitted signup form with all fields empty to test validation at (640, 512) on #SubmitRegister
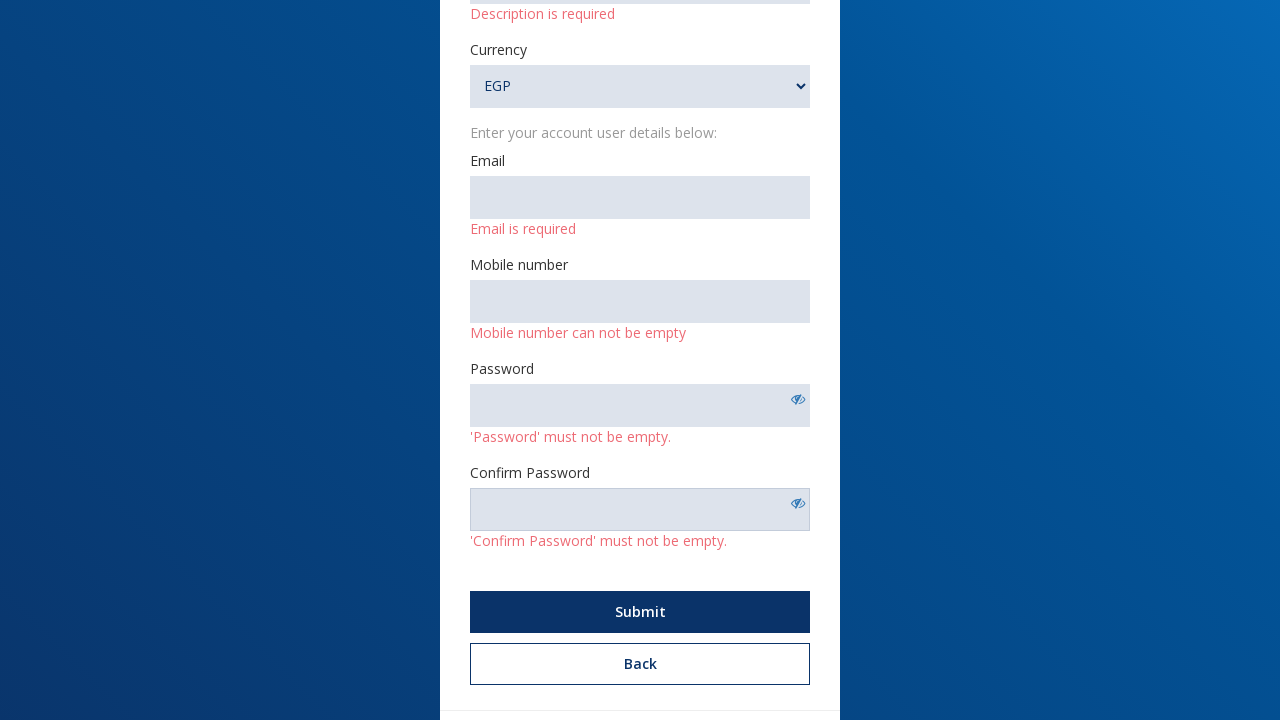

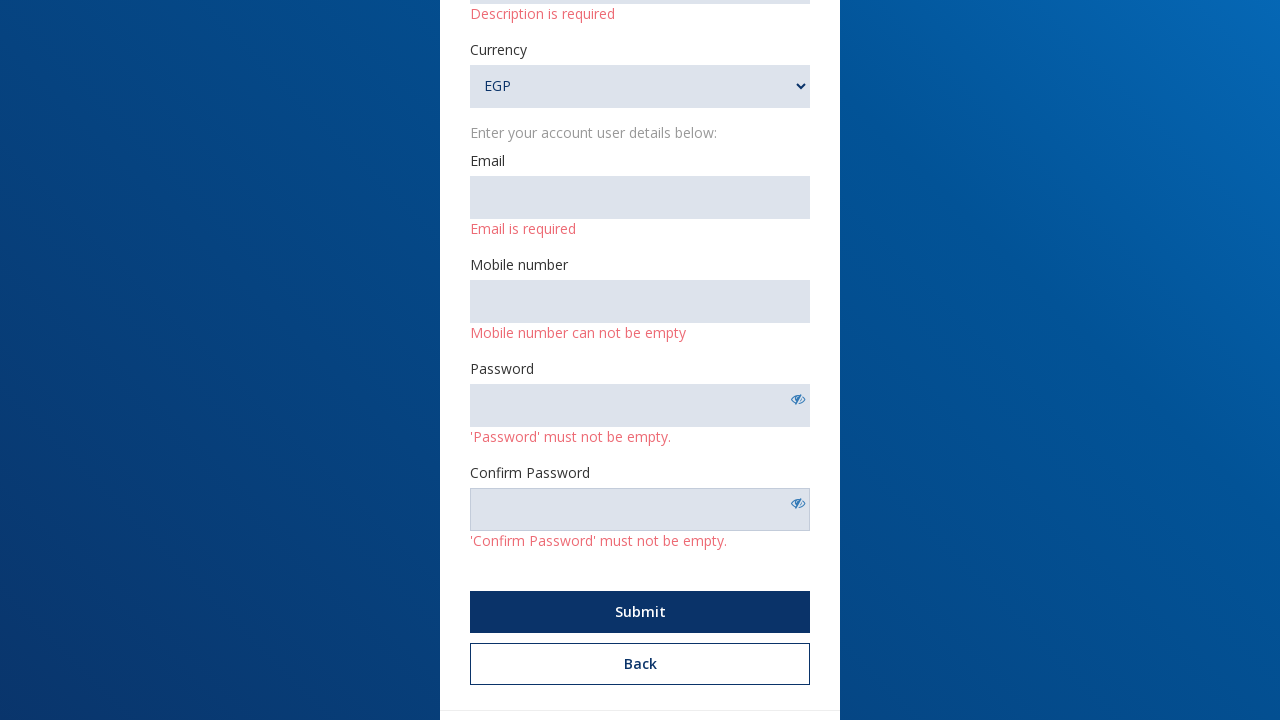